Navigates to PHP Travels website, maximizes the window, and verifies the page loads by checking the title

Starting URL: https://phptravels.net/

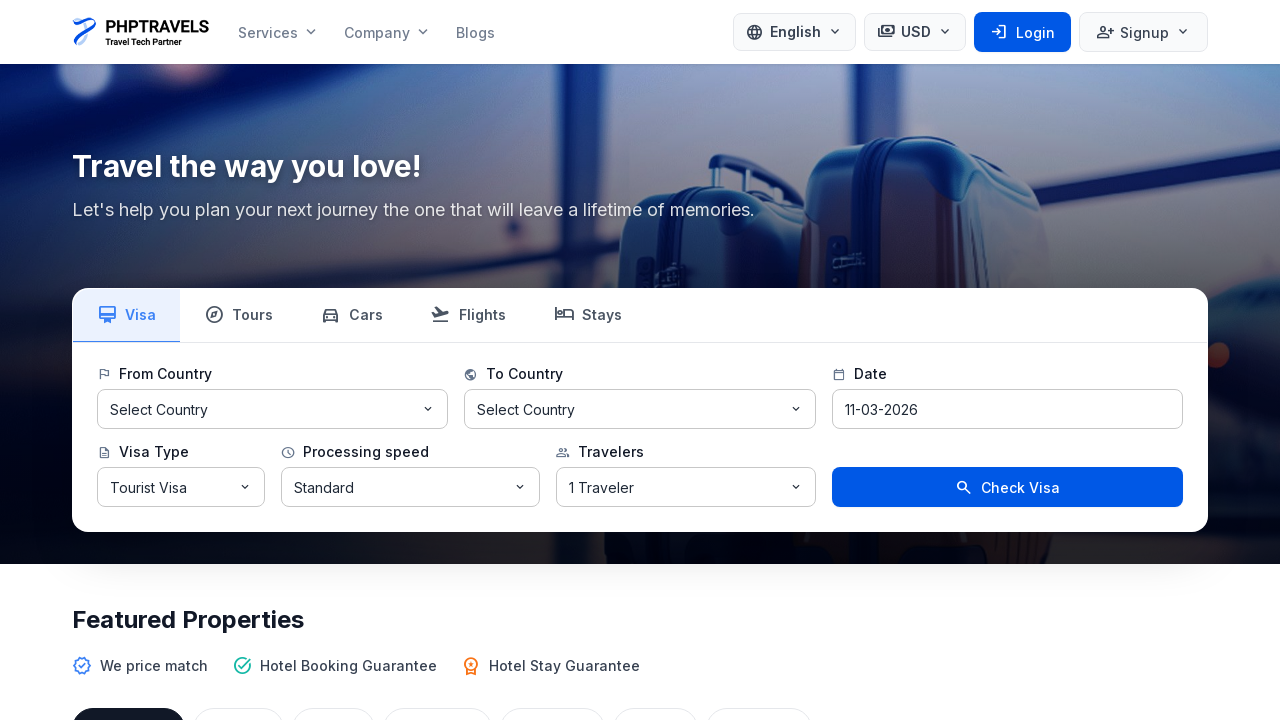

Navigated to https://phptravels.net/
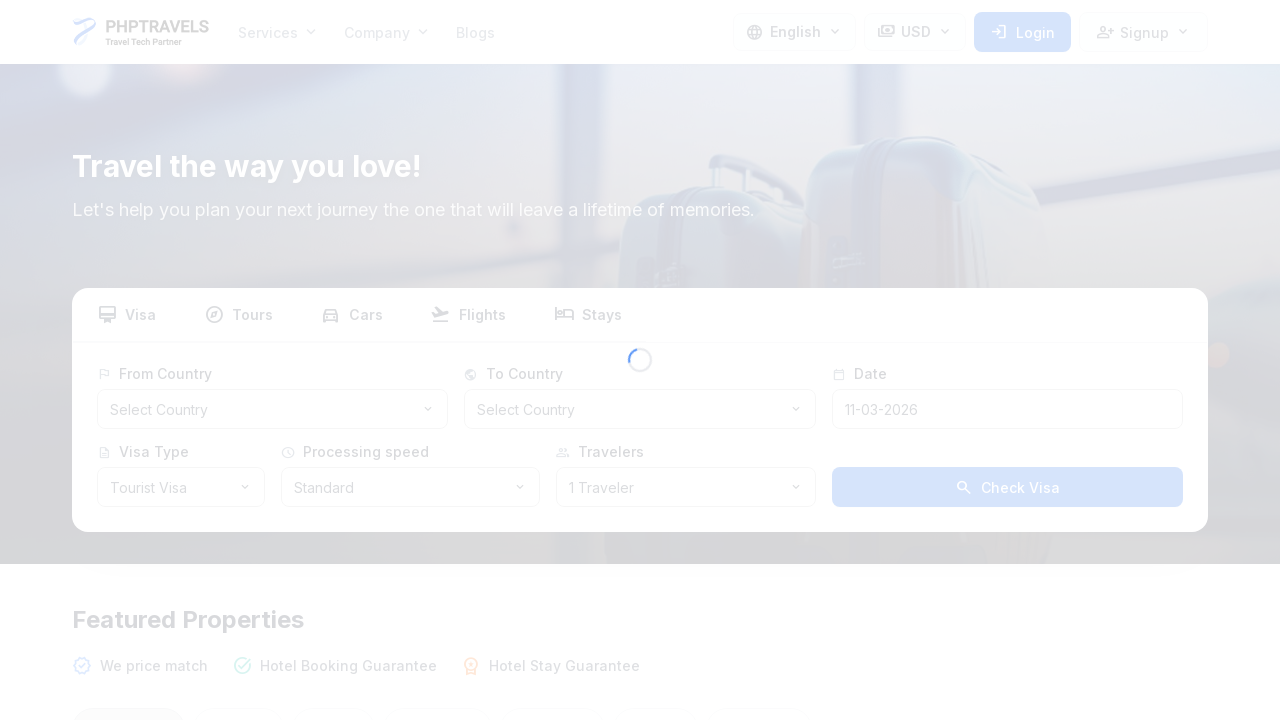

Maximized browser window to 1920x1080
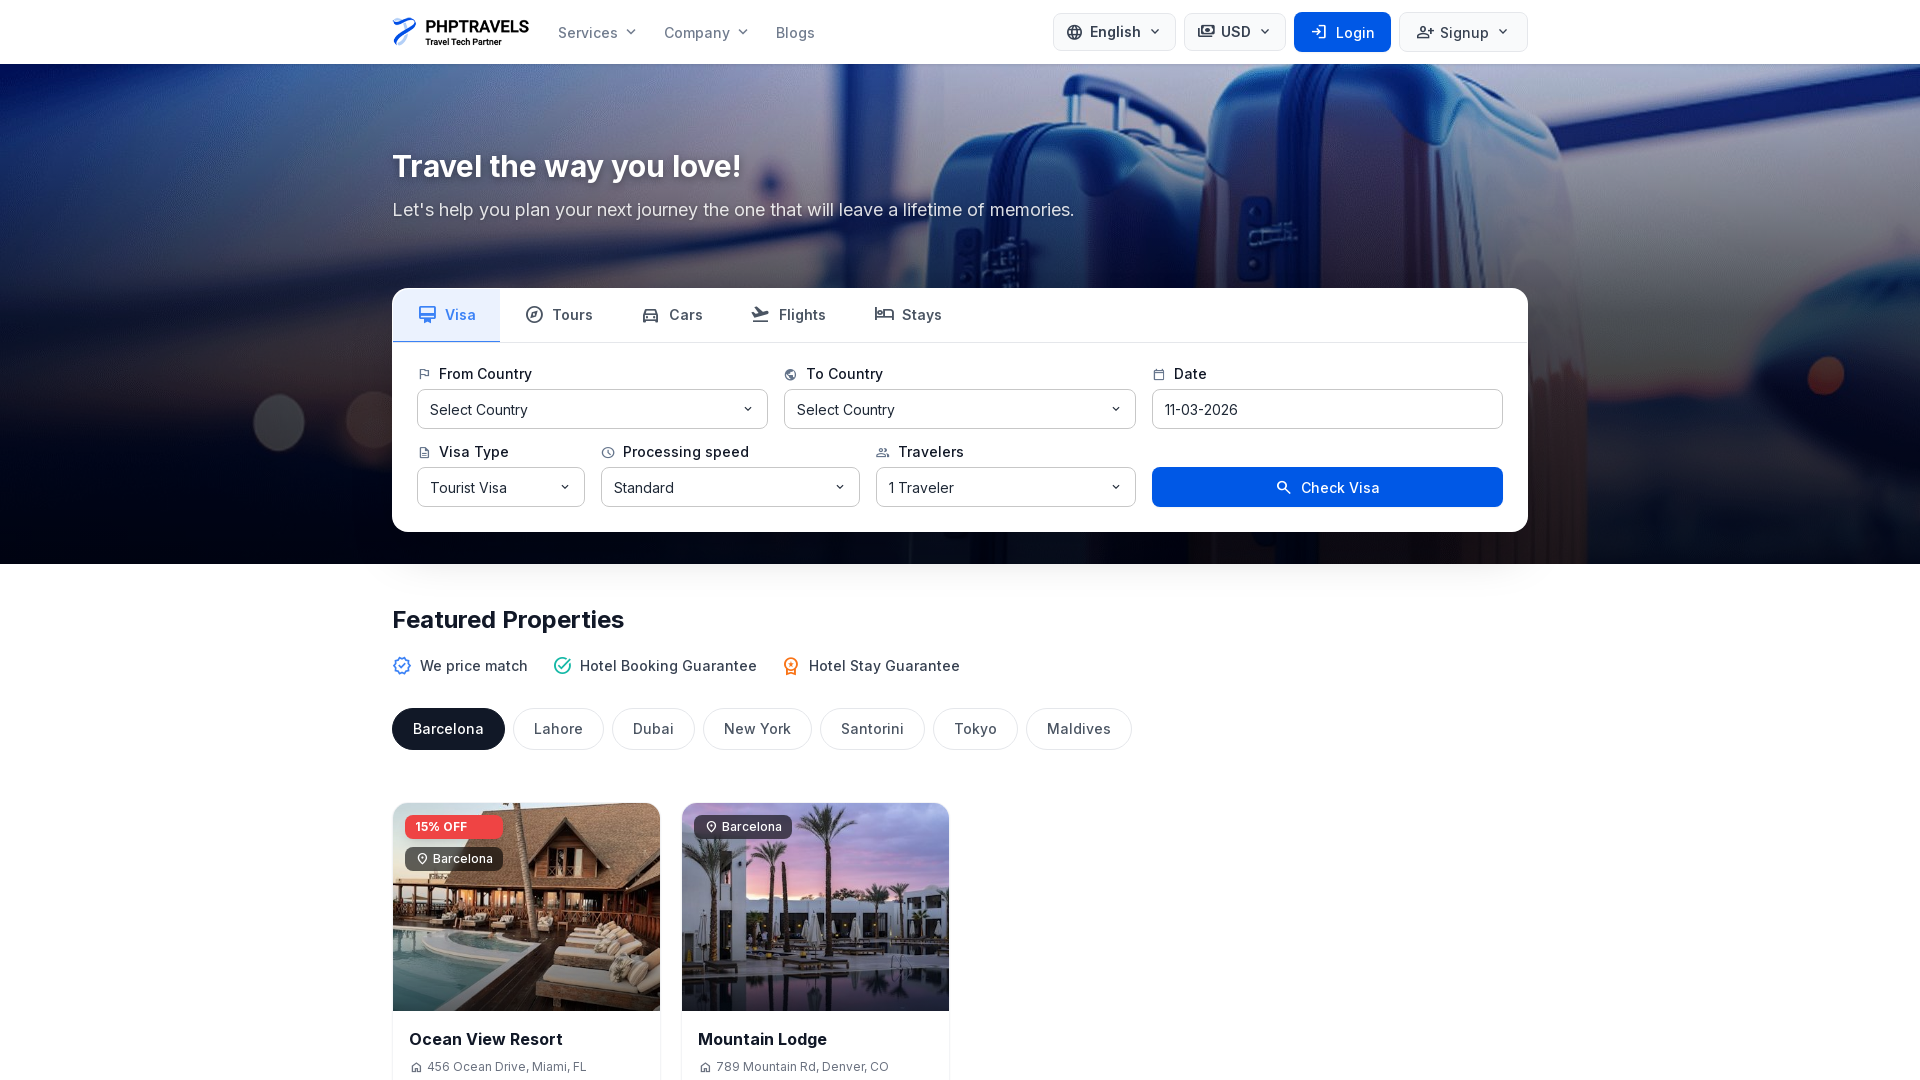

Page reached networkidle state and fully loaded
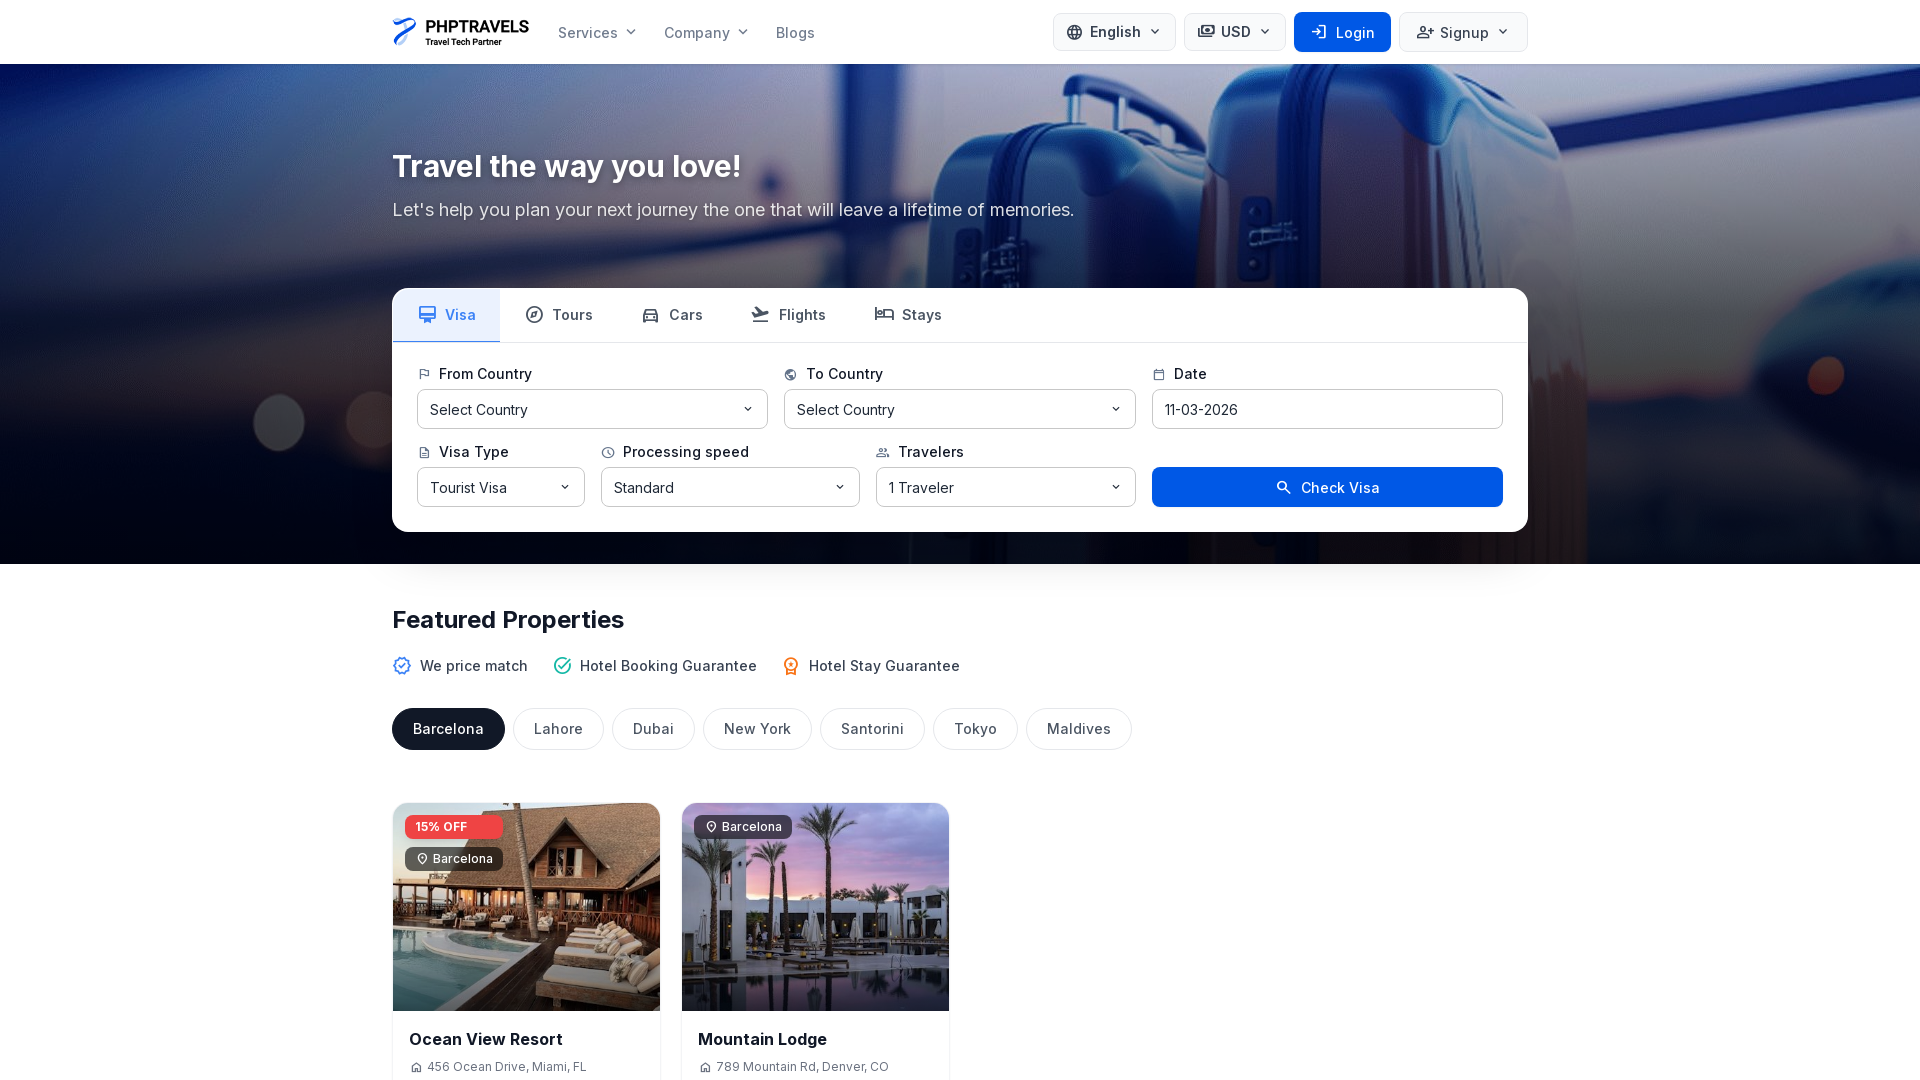

Retrieved page title: 'PHPTRAVELS'
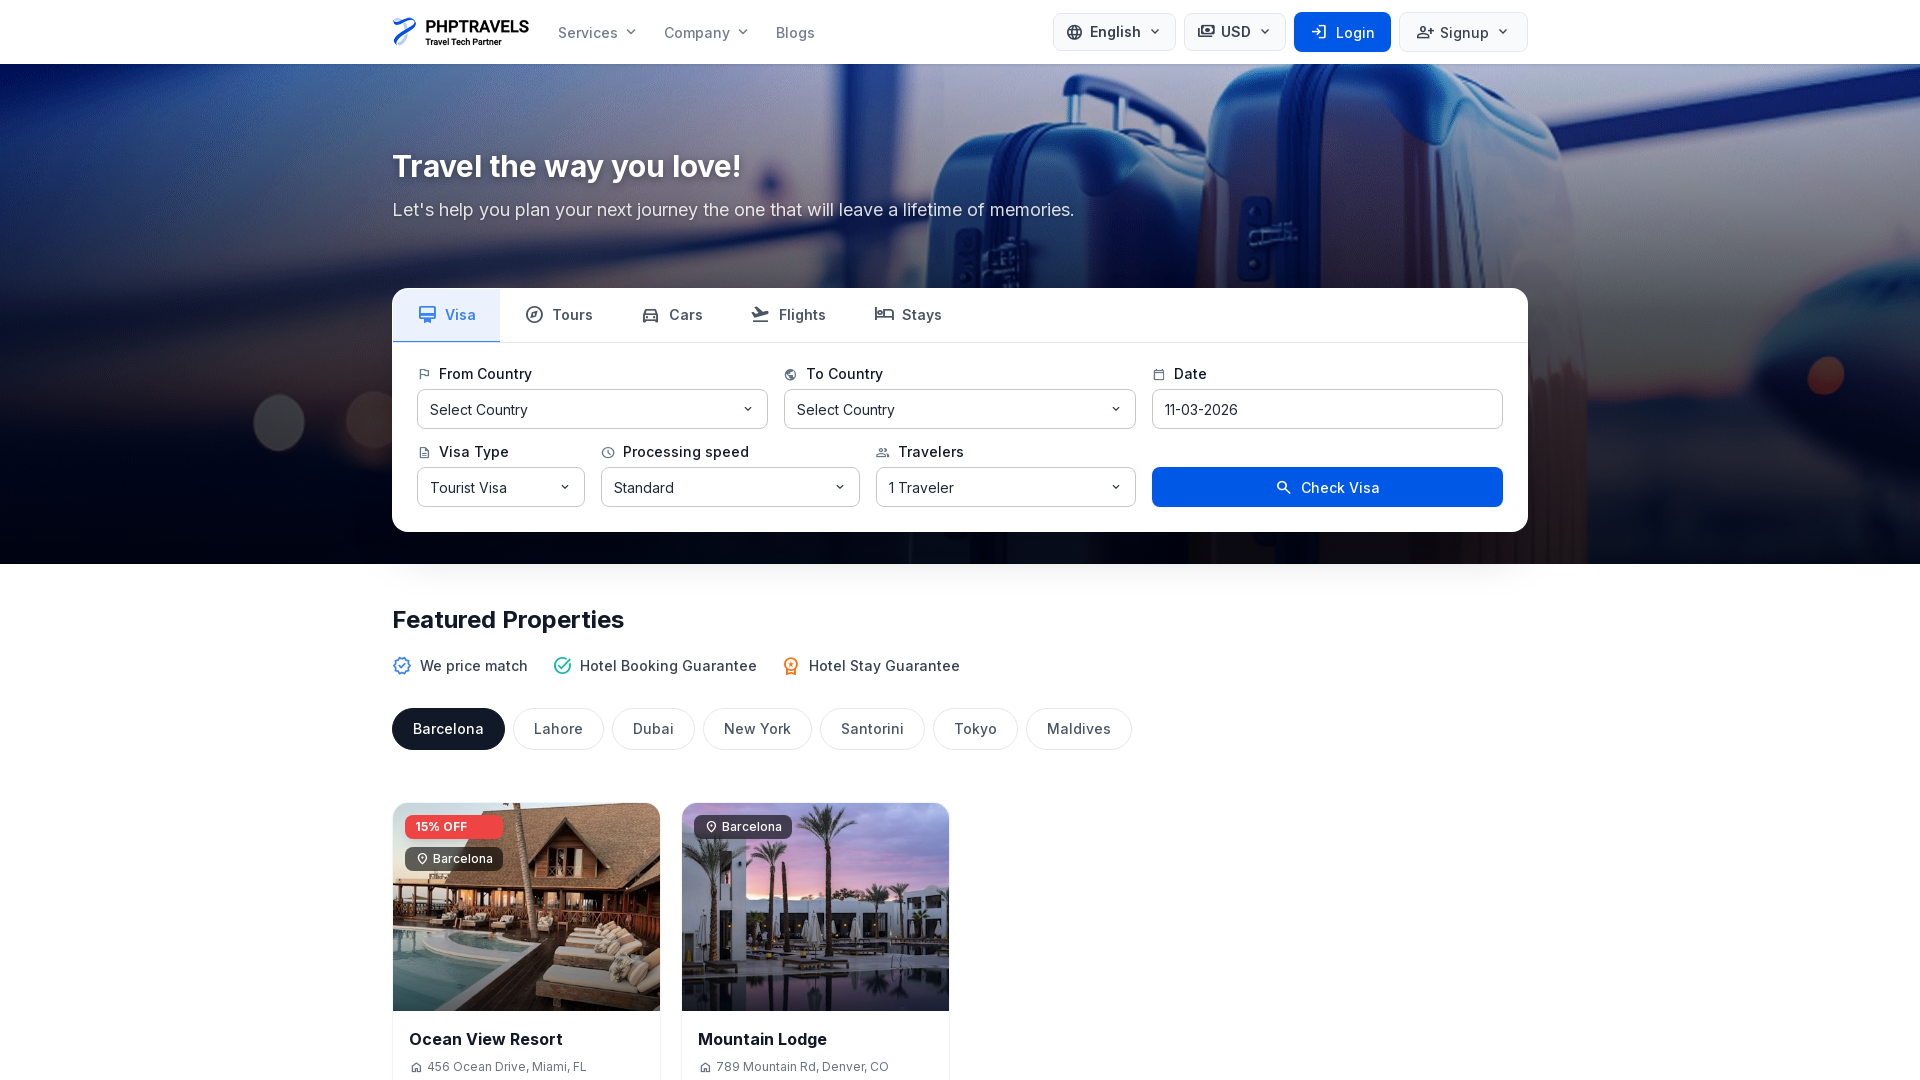

Verified that page title is not empty
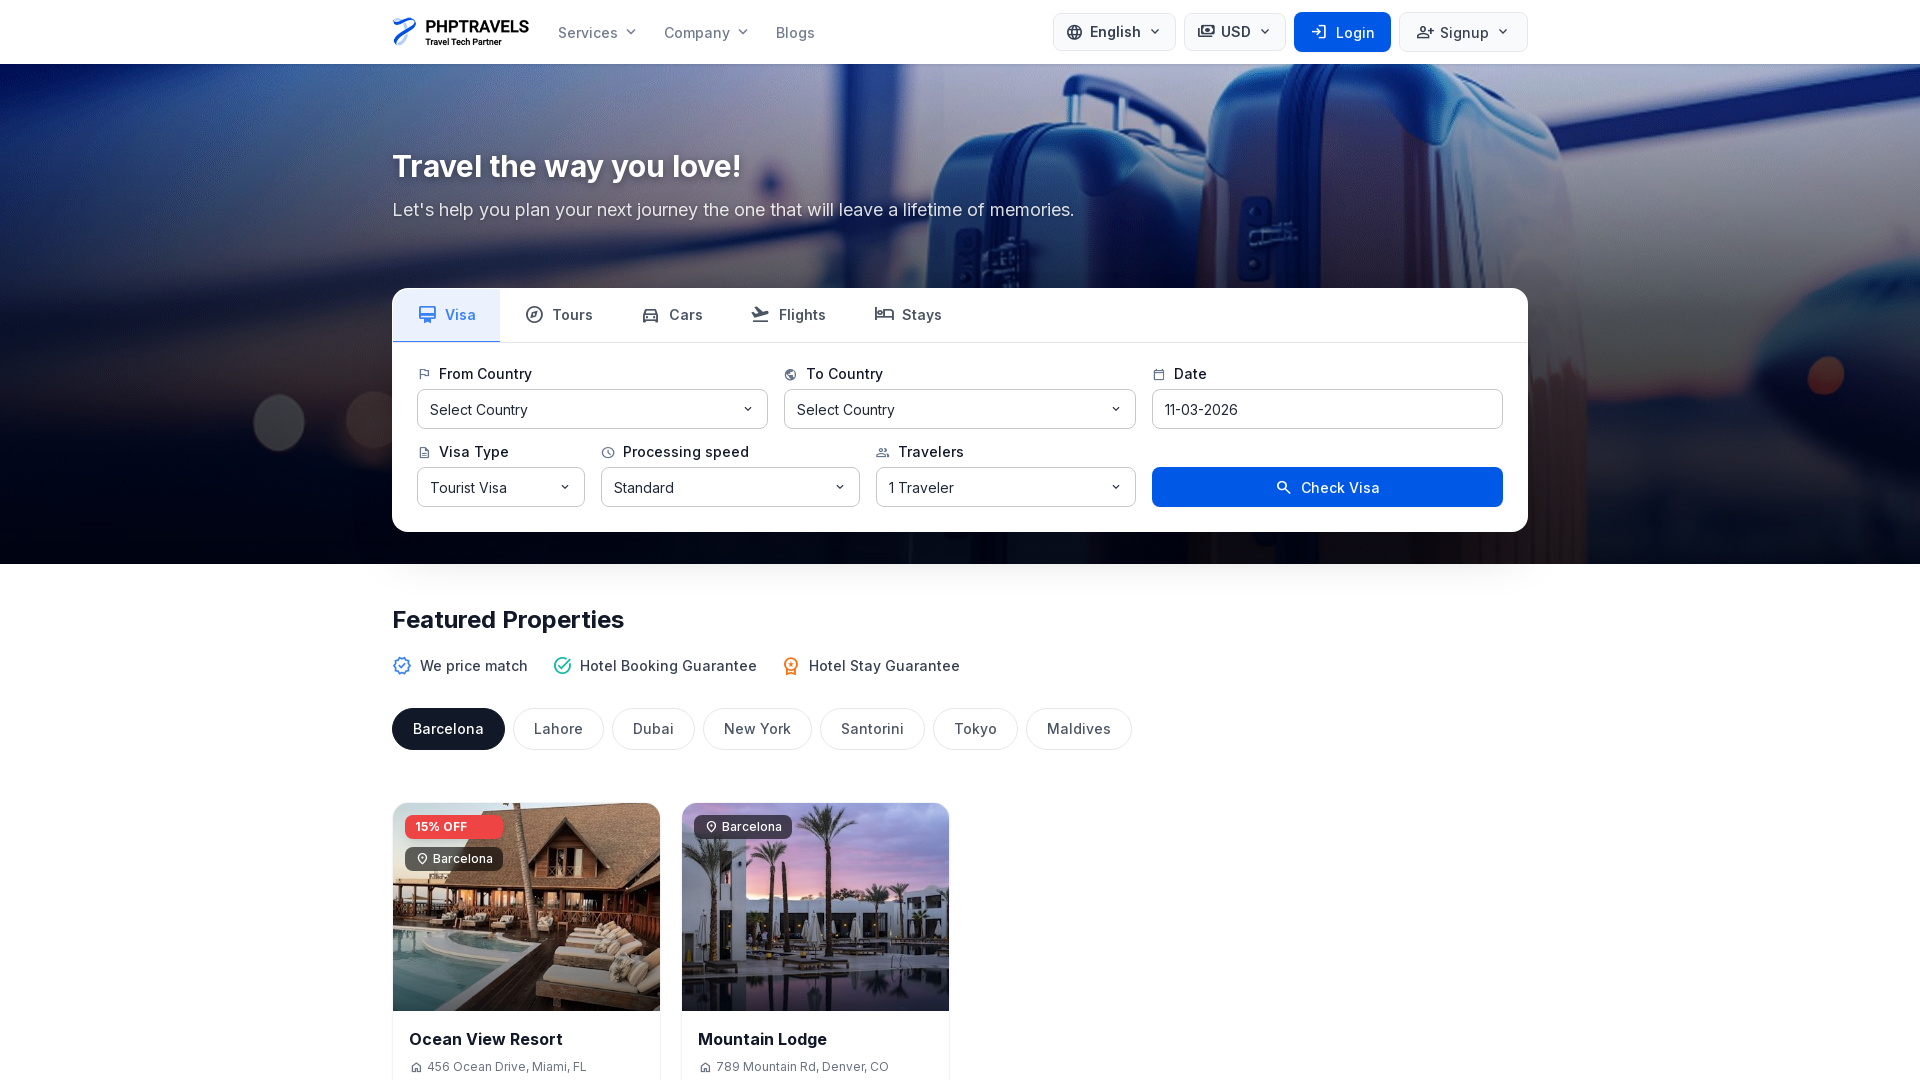

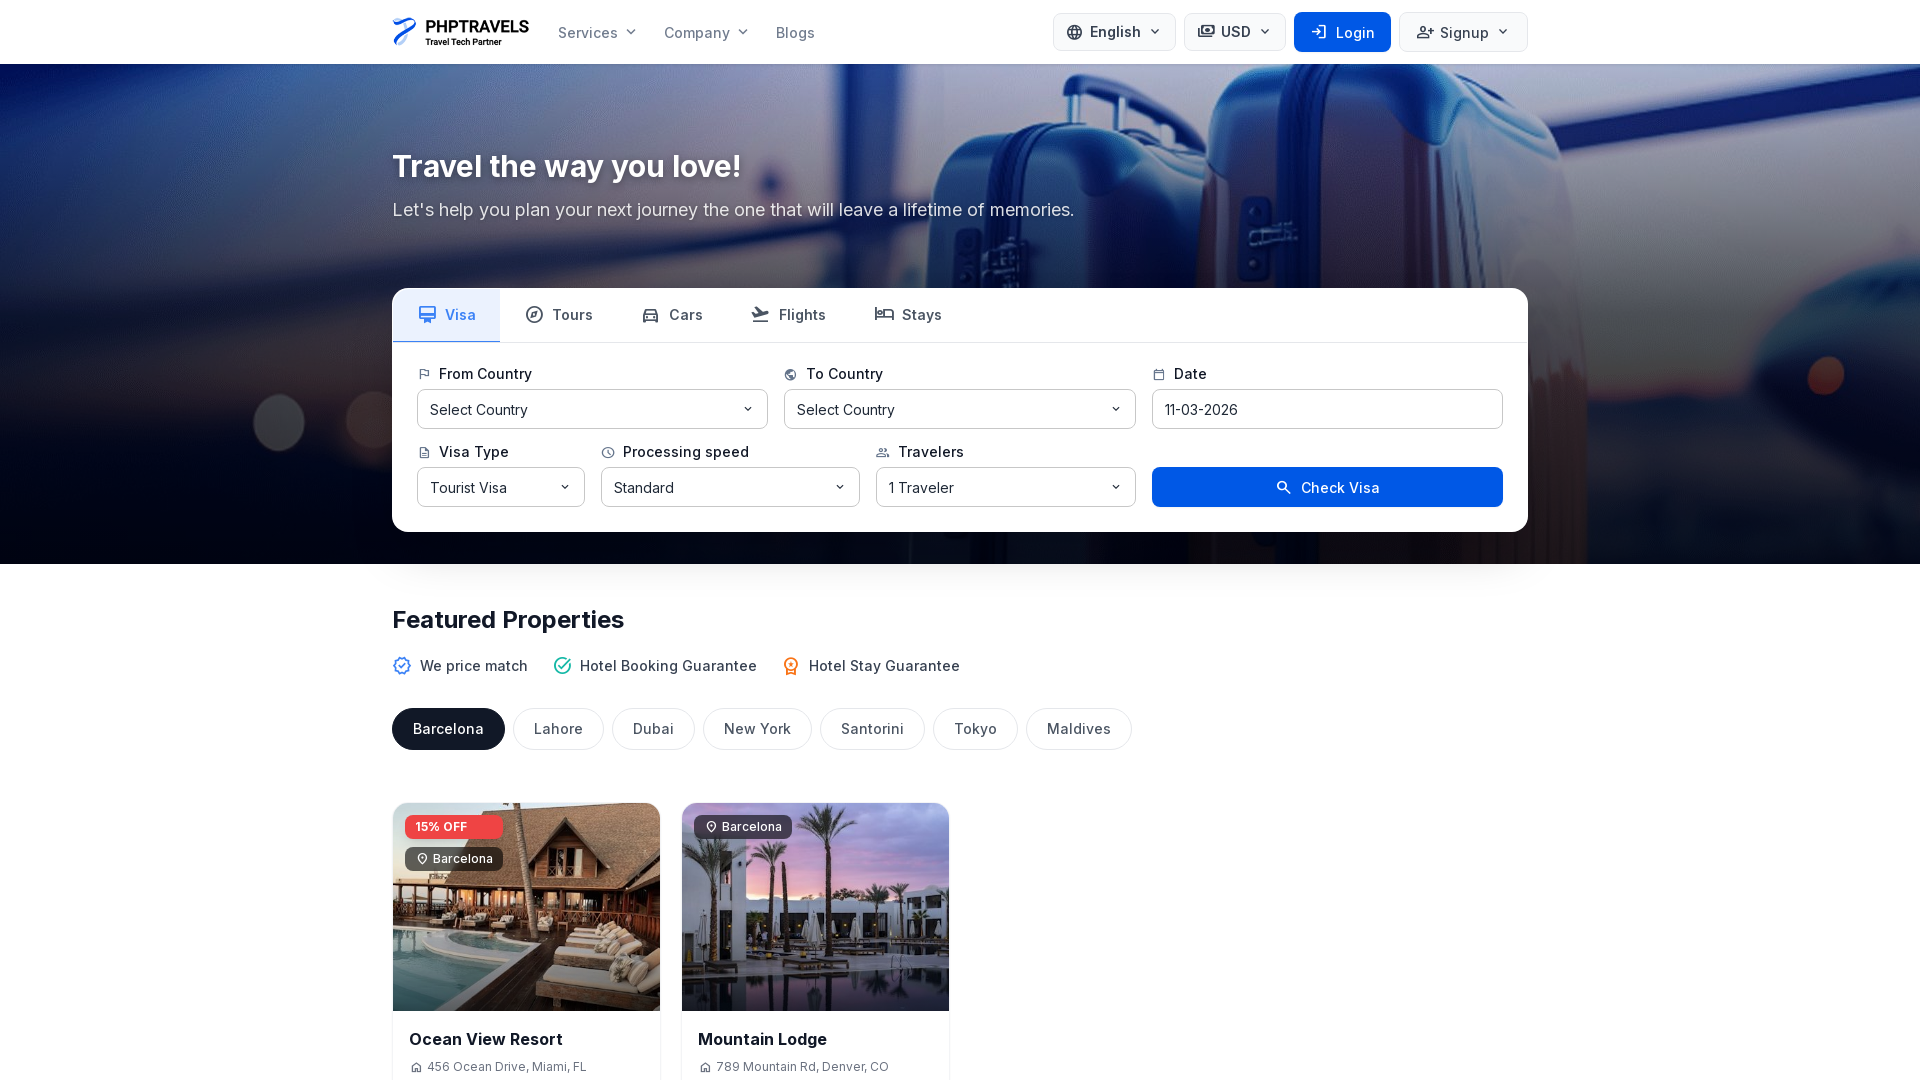